Tests checkbox interaction by clicking the first checkbox and verifying its state changes

Starting URL: https://the-internet.herokuapp.com/checkboxes

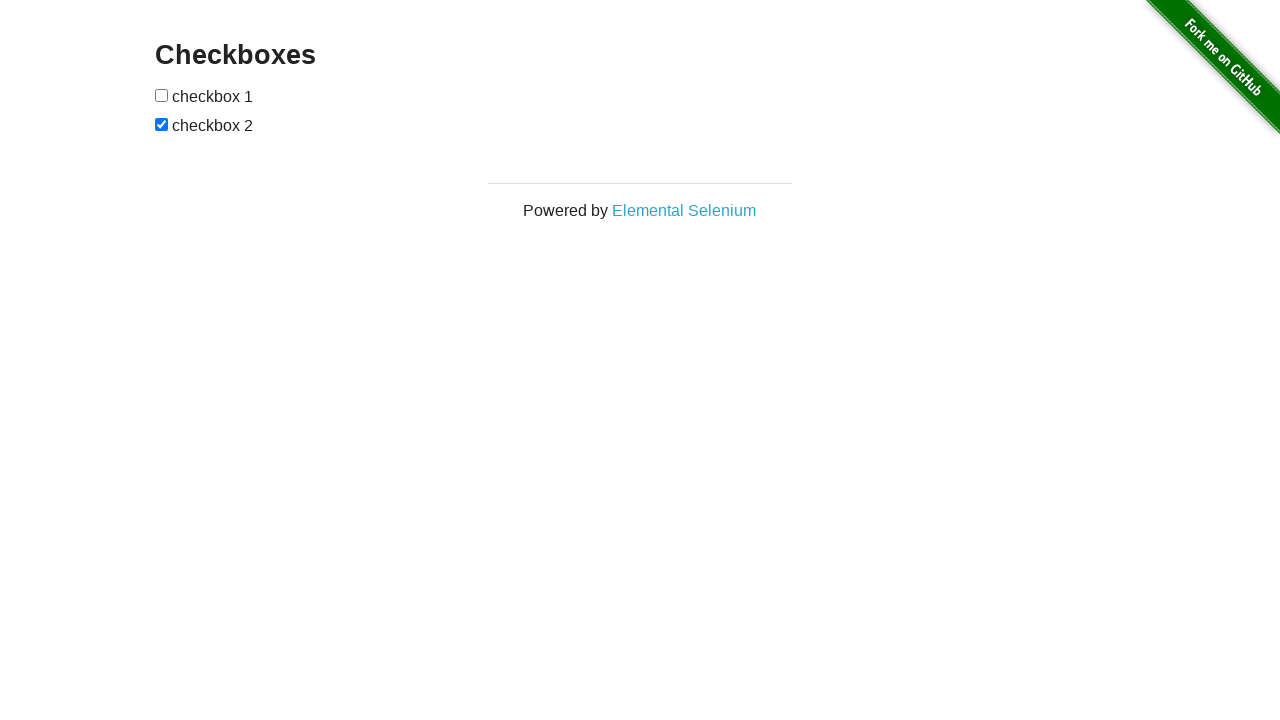

Clicked the first checkbox at (162, 95) on input[type=checkbox] >> nth=0
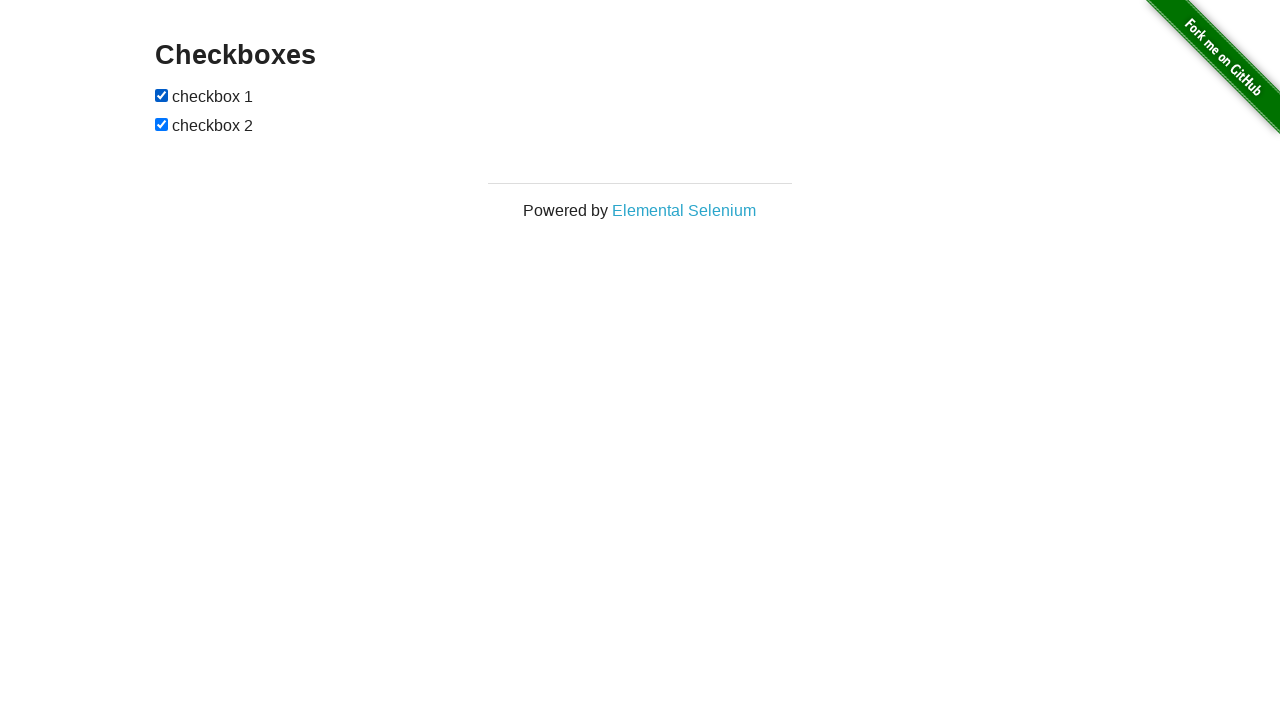

Verified checkbox is selected (state: True)
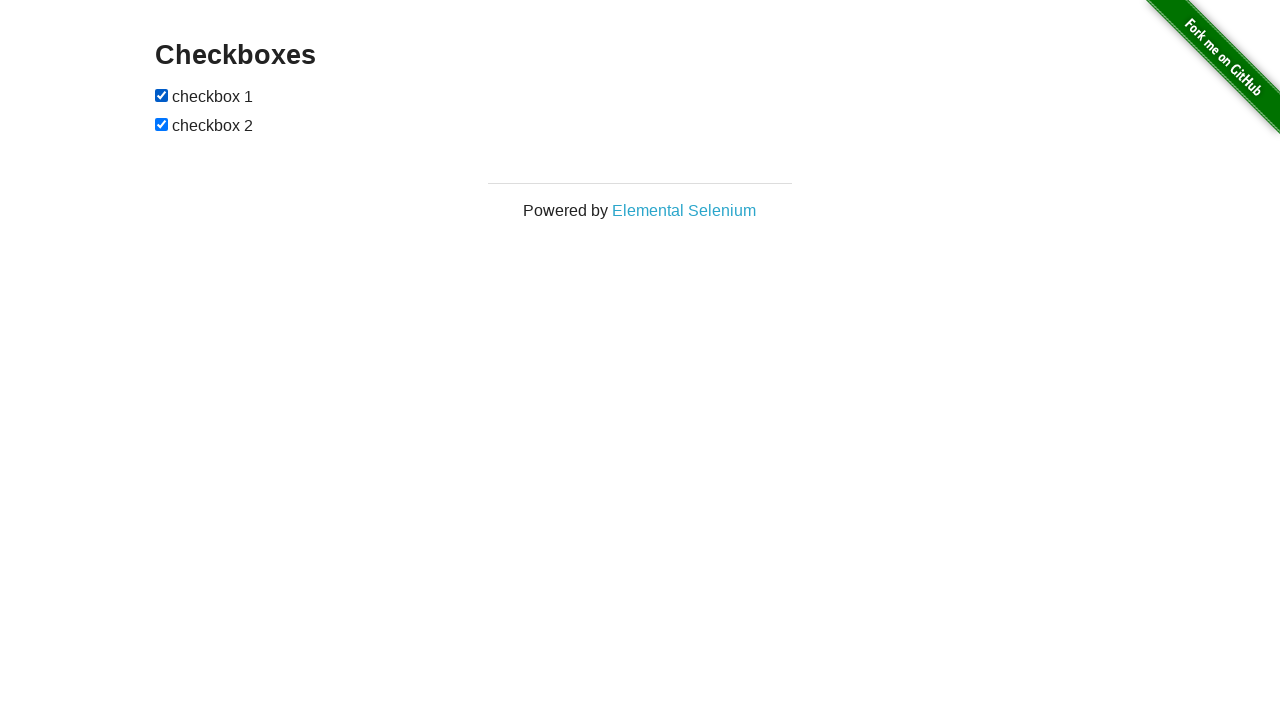

Waited 3 seconds
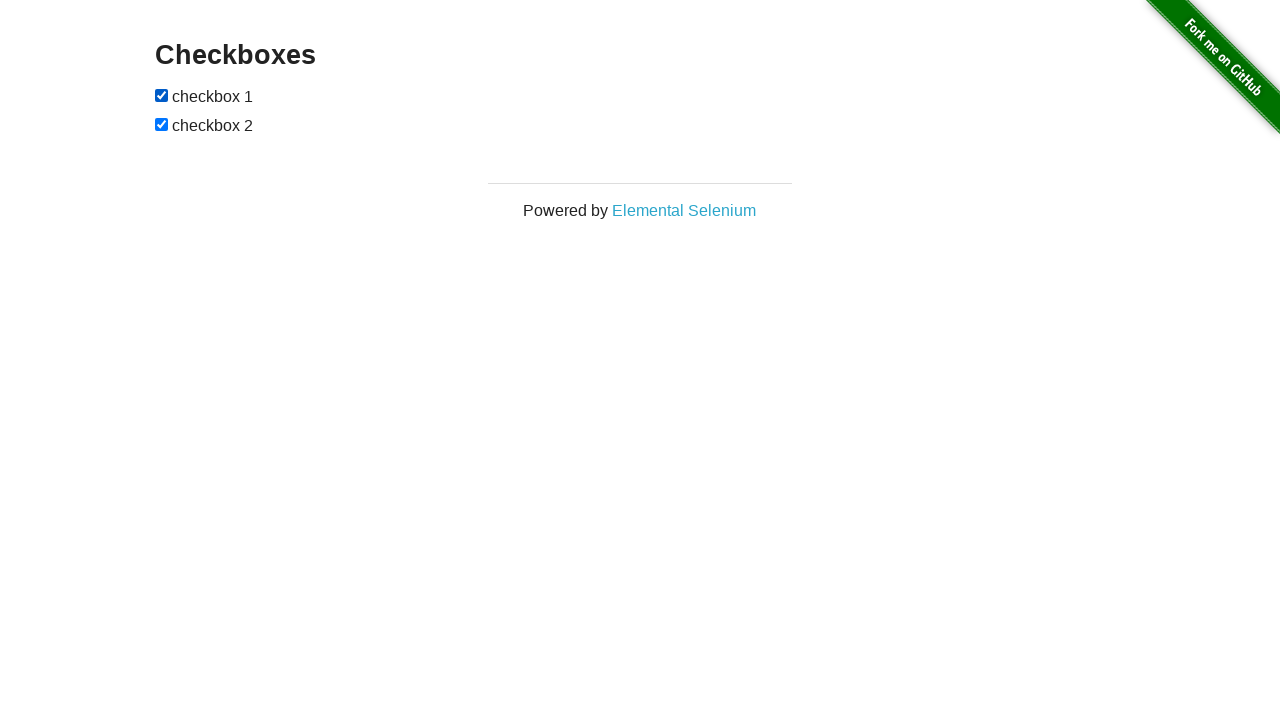

Verified checkbox state persists after waiting (state: True)
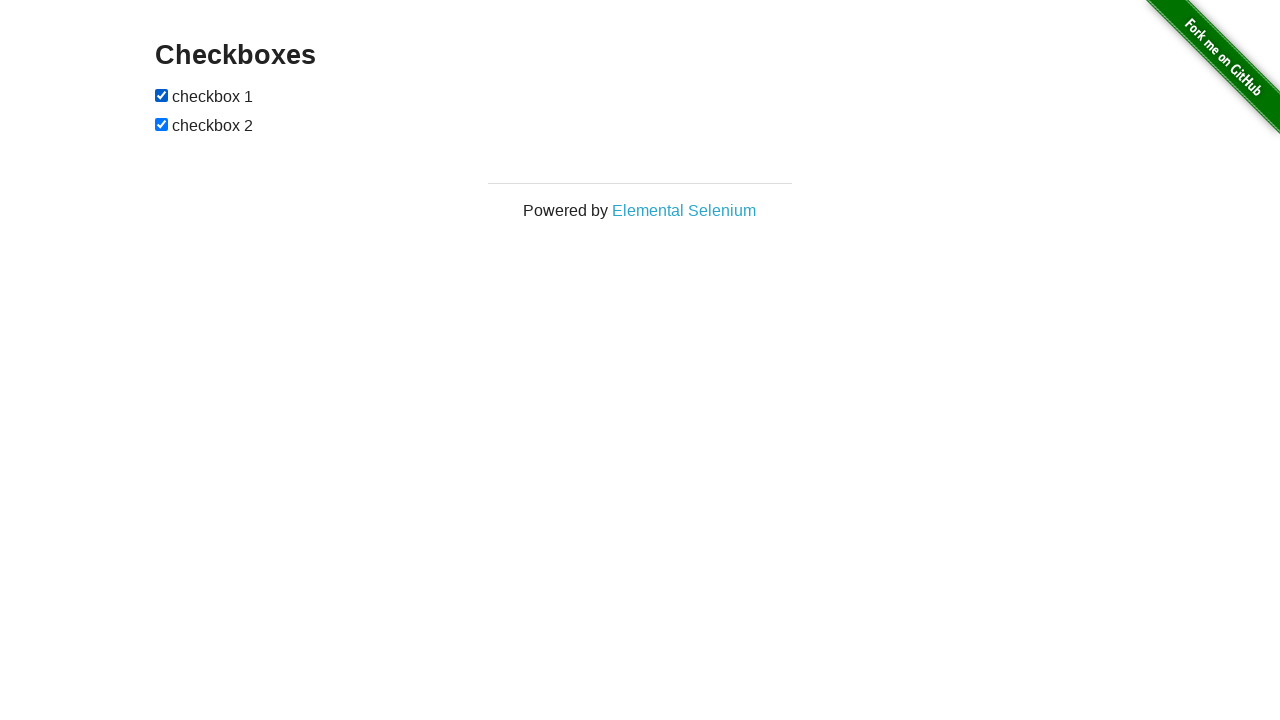

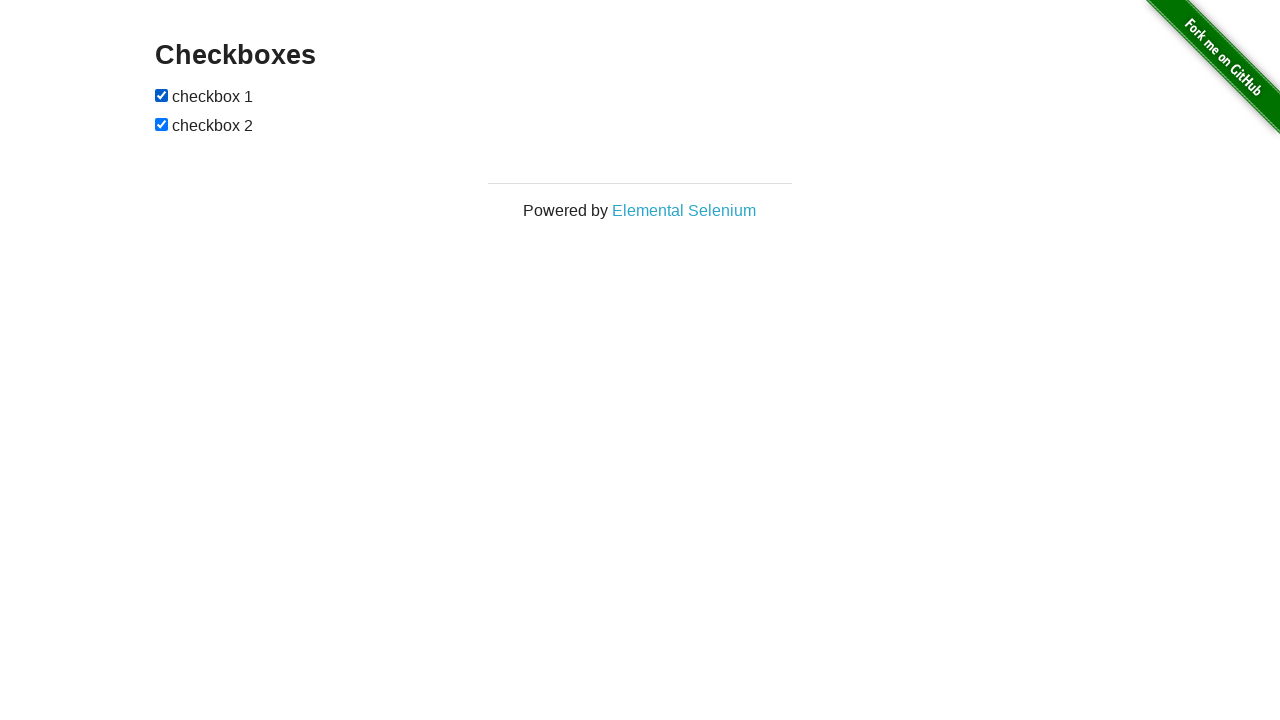